Tests checkbox functionality by selecting specific day checkboxes (Monday, Wednesday, Friday), then toggling all checkboxes (unchecking selected ones and checking unselected ones)

Starting URL: https://testautomationpractice.blogspot.com/

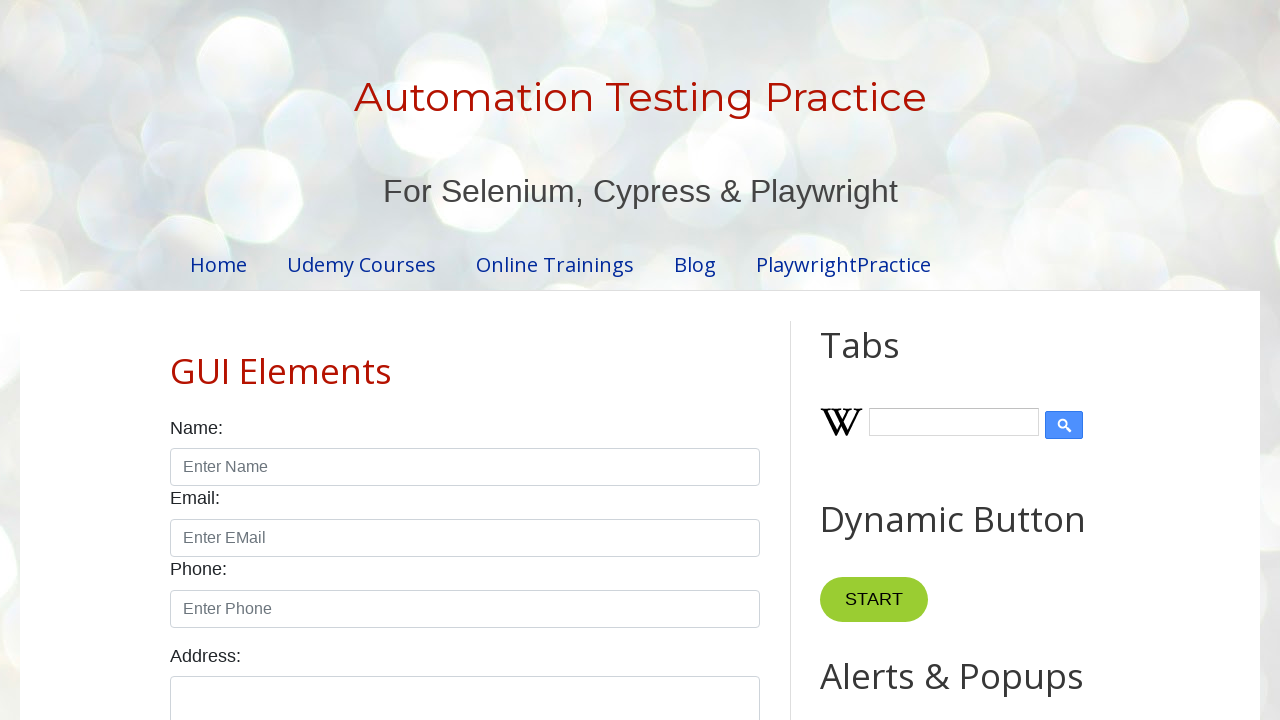

Retrieved all day checkbox labels from the page
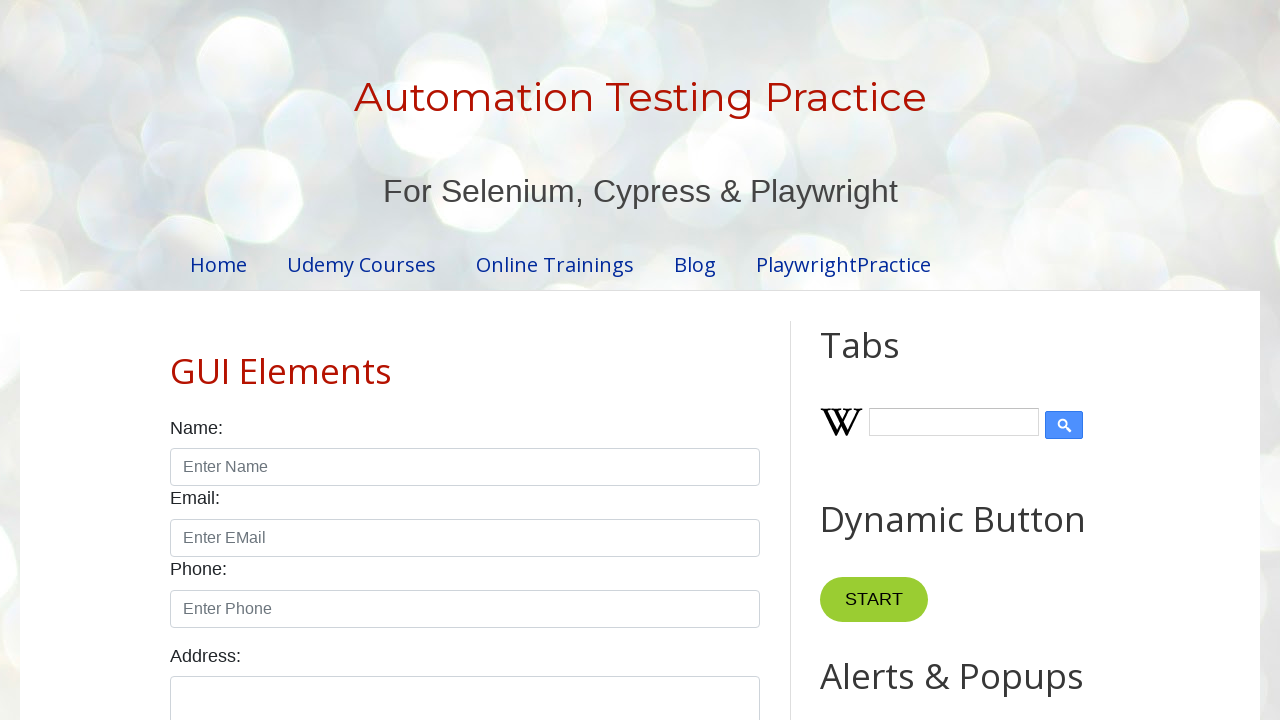

Checked checkbox for Monday at (272, 360) on xpath=//input[@class='form-check-input' and @type='checkbox']/following-sibling:
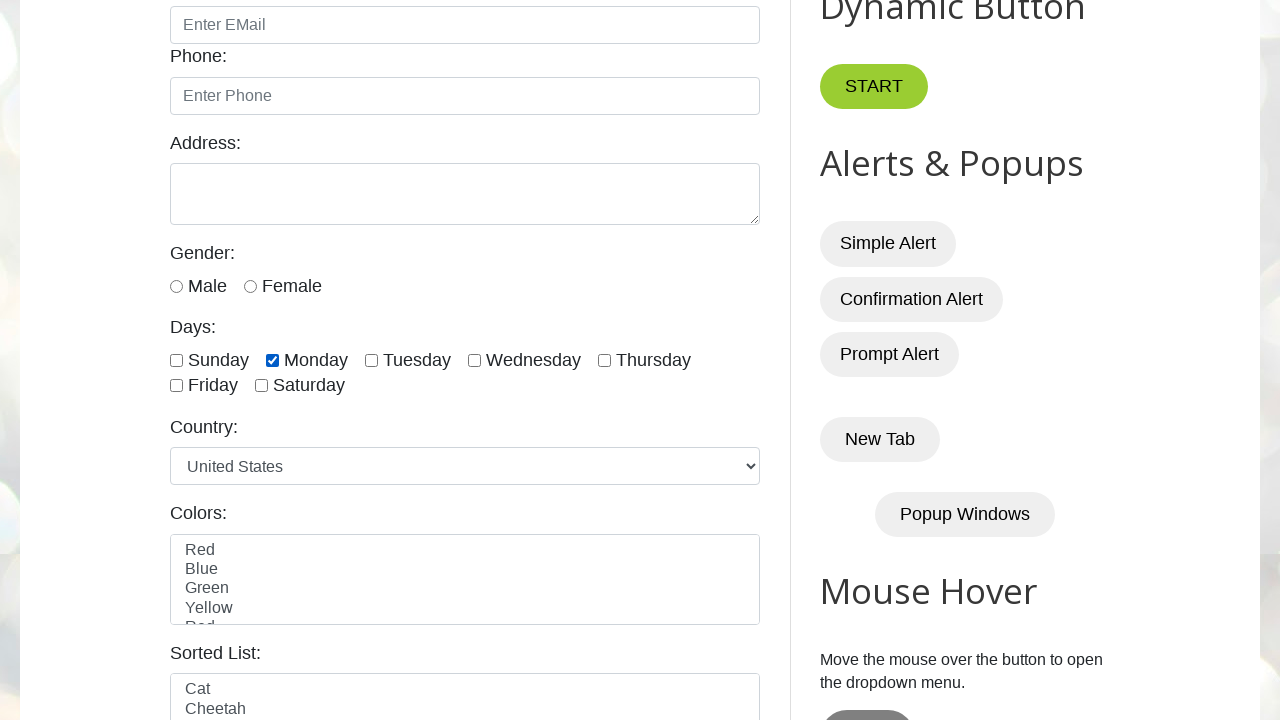

Checked checkbox for Wednesday at (474, 360) on xpath=//input[@class='form-check-input' and @type='checkbox']/following-sibling:
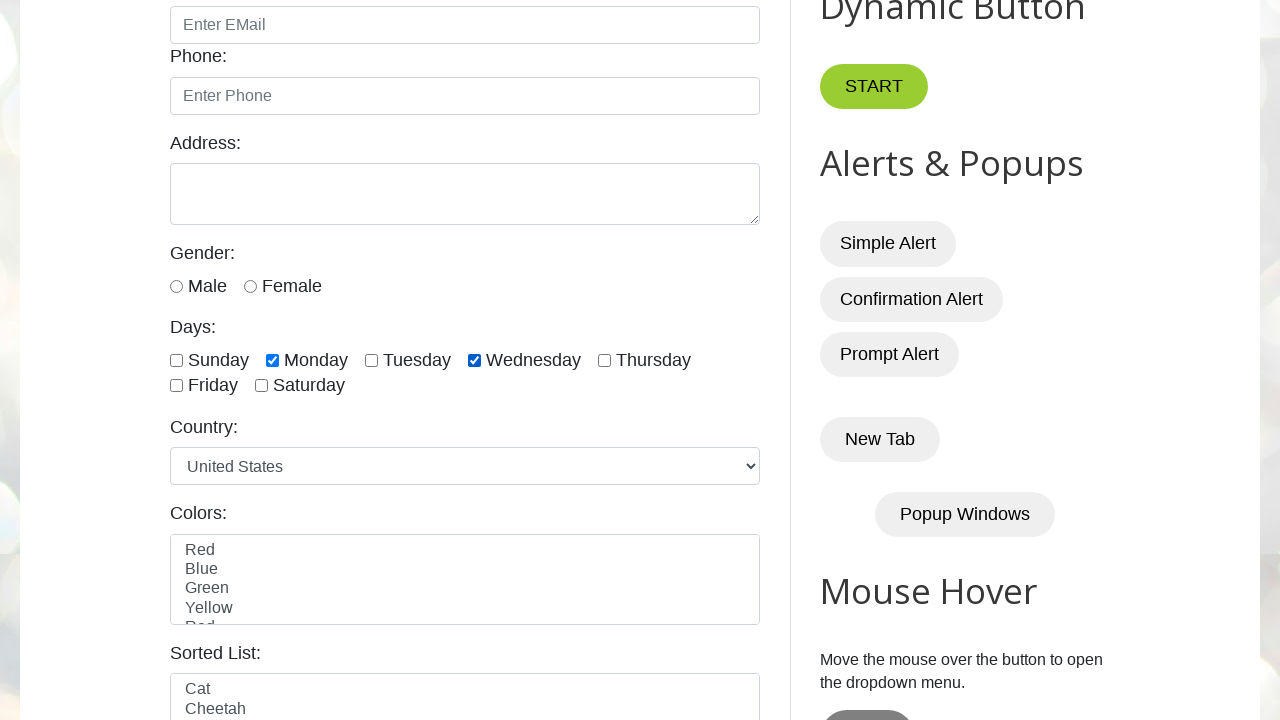

Checked checkbox for Friday at (176, 386) on xpath=//input[@class='form-check-input' and @type='checkbox']/following-sibling:
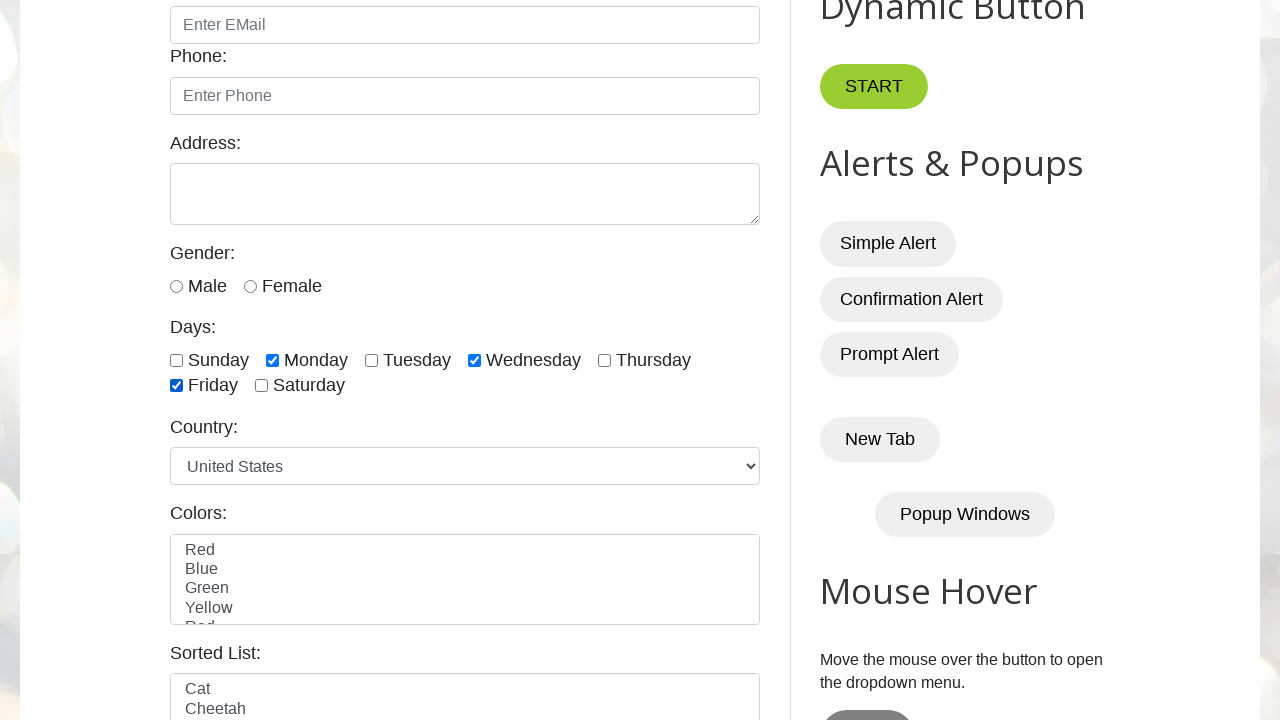

Retrieved all checkbox inputs for toggling
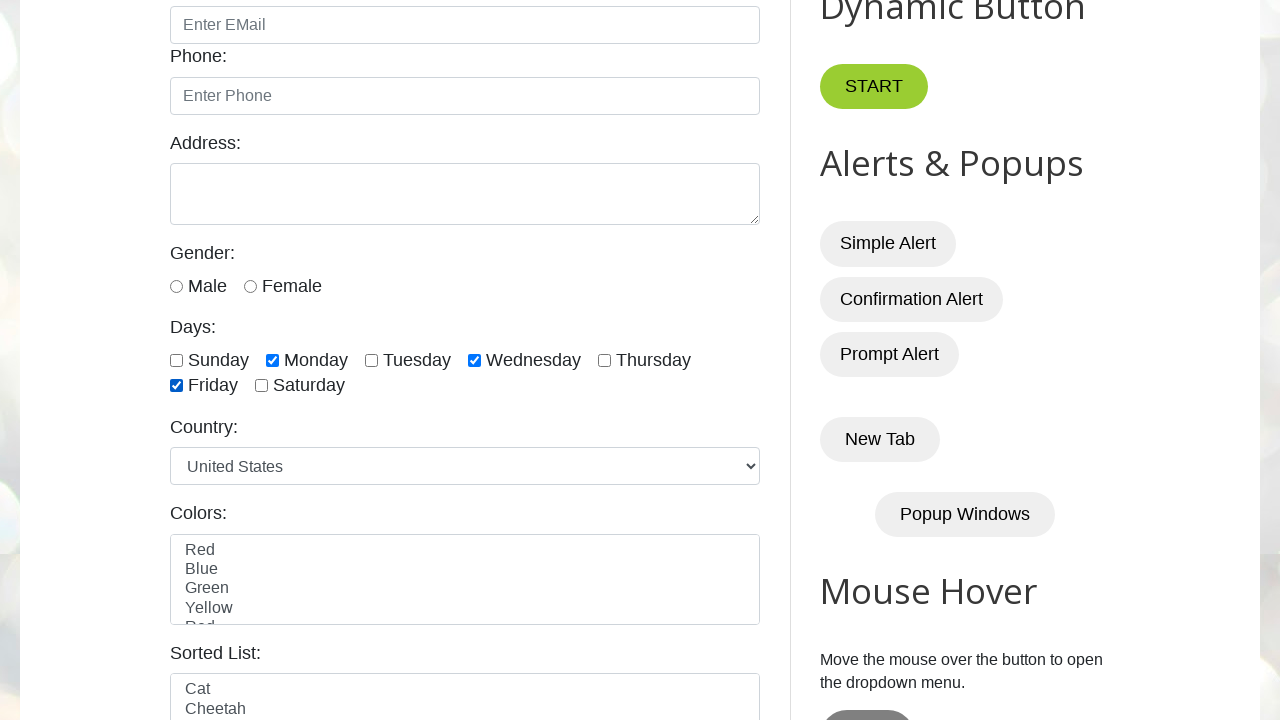

Checked a previously unselected checkbox at (176, 360) on xpath=//input[@class='form-check-input' and @type='checkbox'] >> nth=0
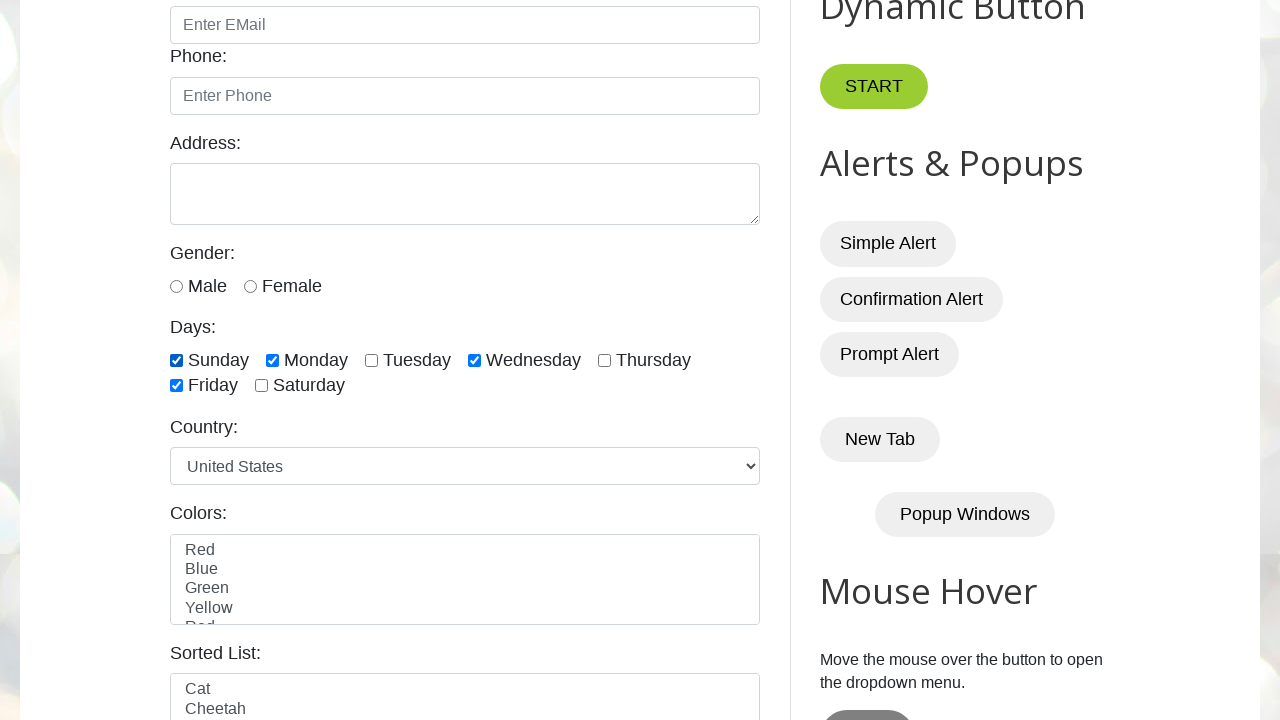

Unchecked a previously selected checkbox at (272, 360) on xpath=//input[@class='form-check-input' and @type='checkbox'] >> nth=1
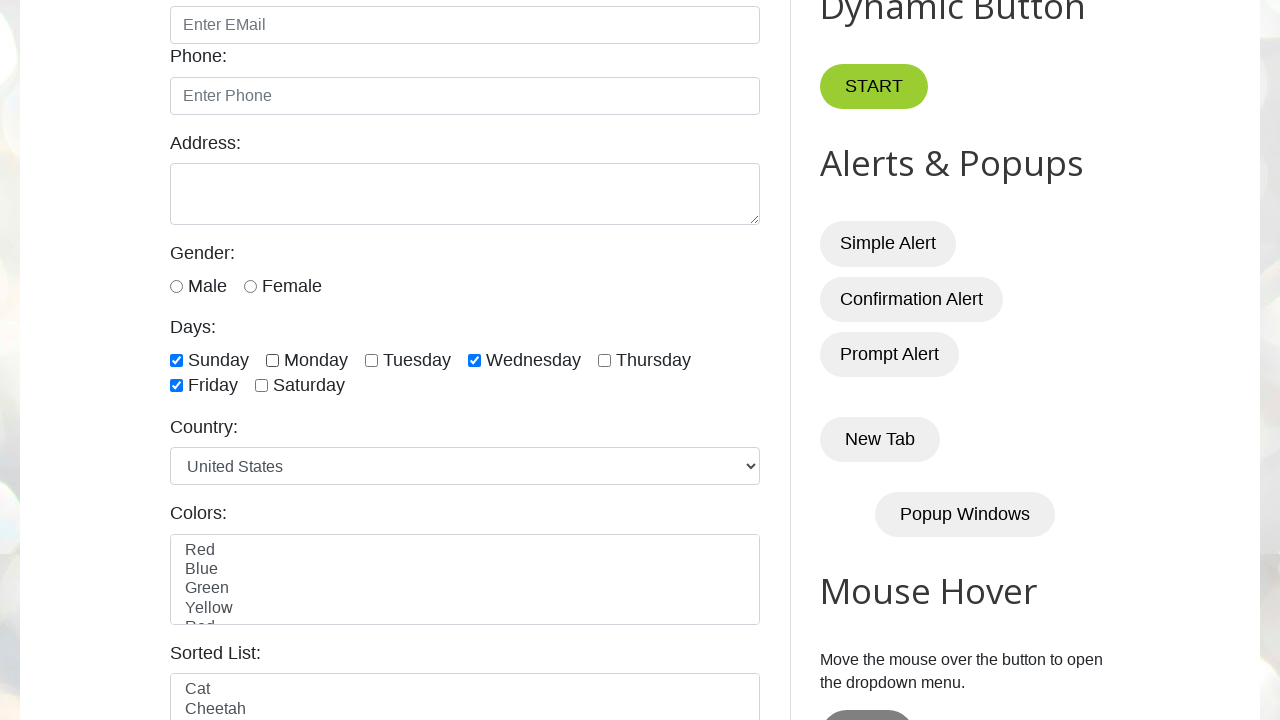

Checked a previously unselected checkbox at (372, 360) on xpath=//input[@class='form-check-input' and @type='checkbox'] >> nth=2
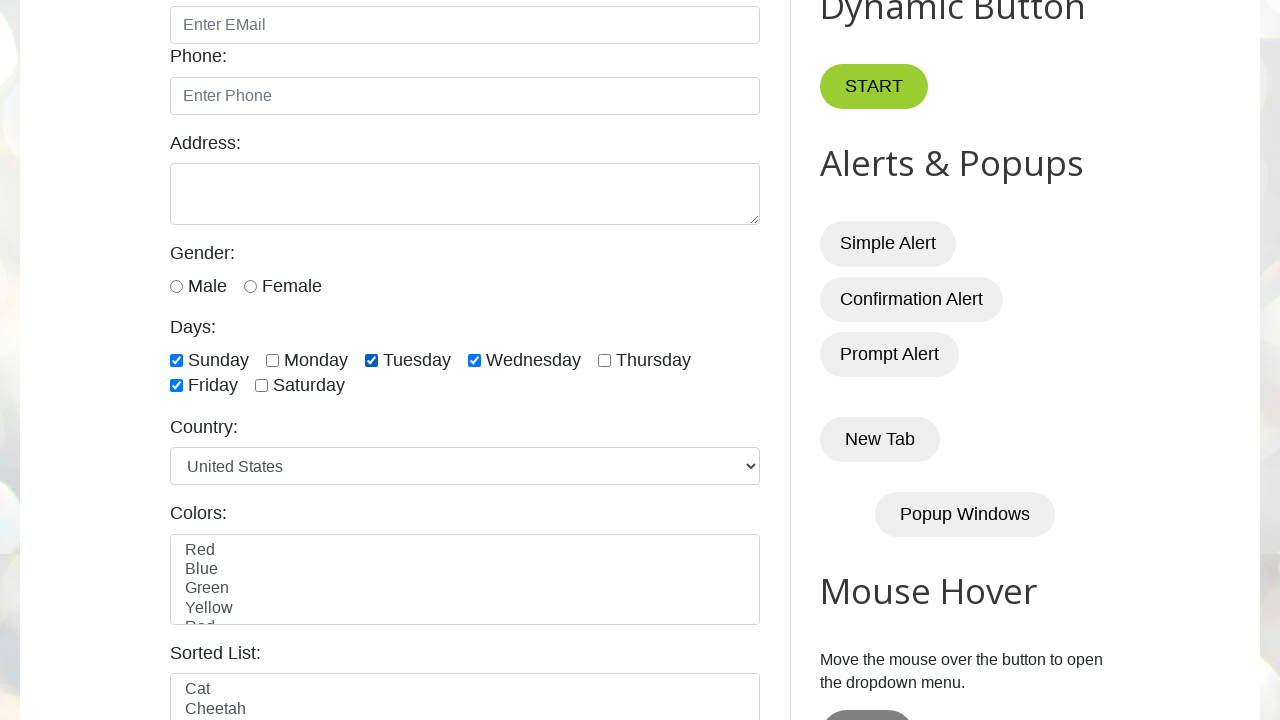

Unchecked a previously selected checkbox at (474, 360) on xpath=//input[@class='form-check-input' and @type='checkbox'] >> nth=3
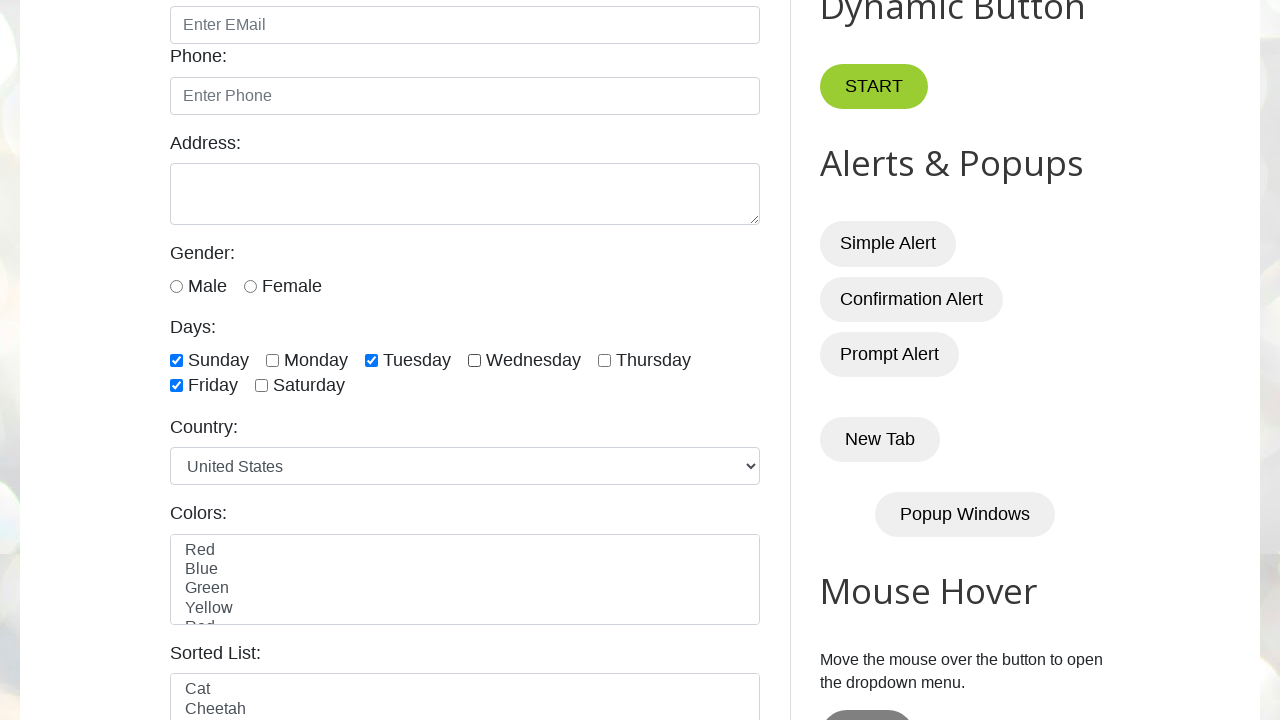

Checked a previously unselected checkbox at (604, 360) on xpath=//input[@class='form-check-input' and @type='checkbox'] >> nth=4
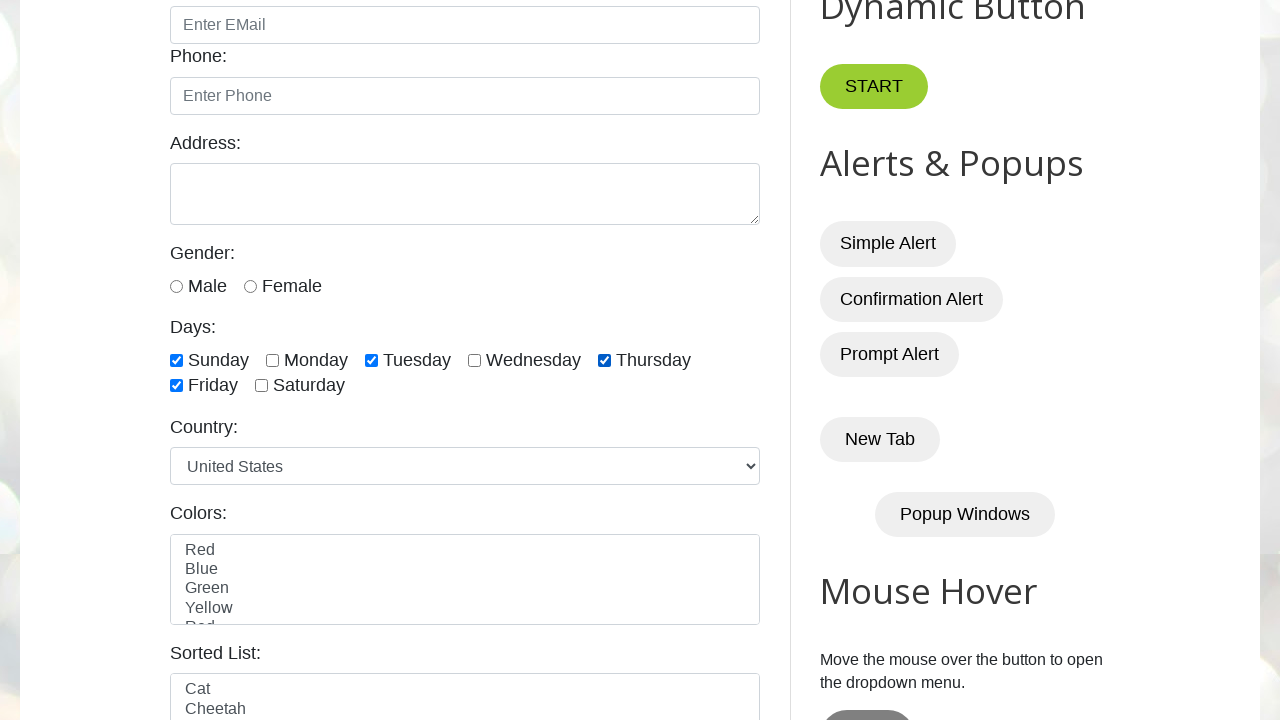

Unchecked a previously selected checkbox at (176, 386) on xpath=//input[@class='form-check-input' and @type='checkbox'] >> nth=5
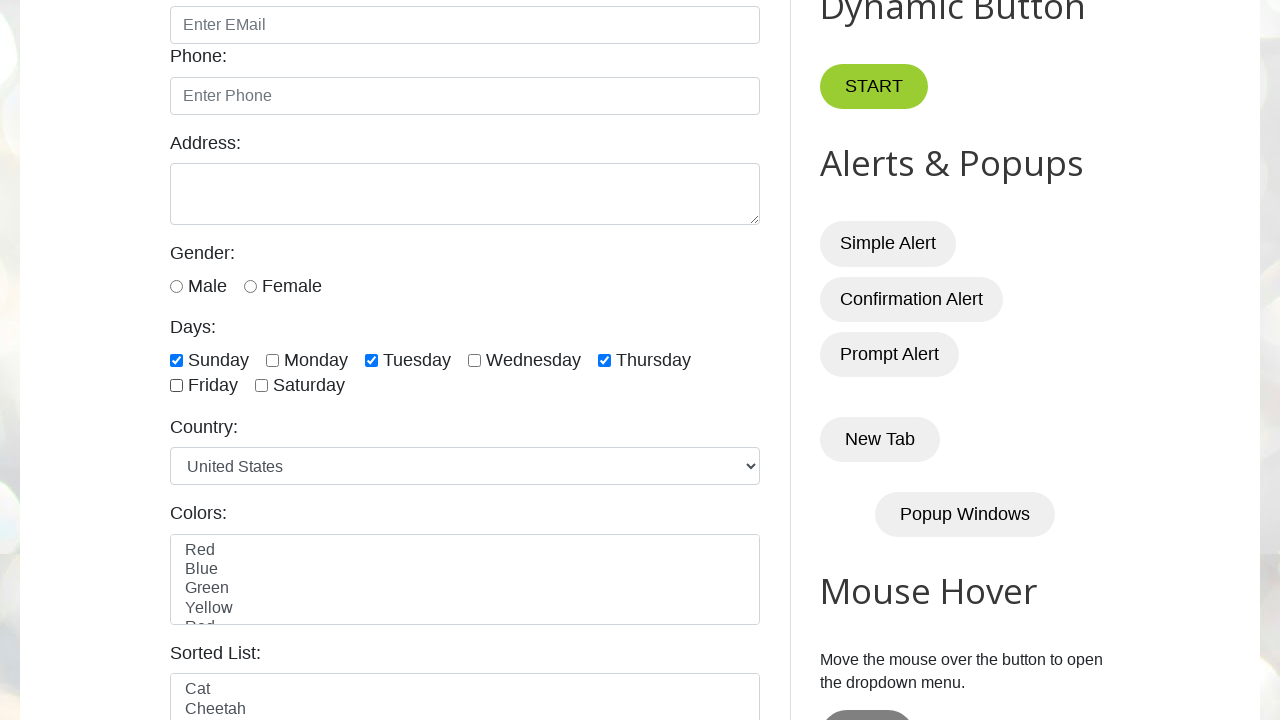

Checked a previously unselected checkbox at (262, 386) on xpath=//input[@class='form-check-input' and @type='checkbox'] >> nth=6
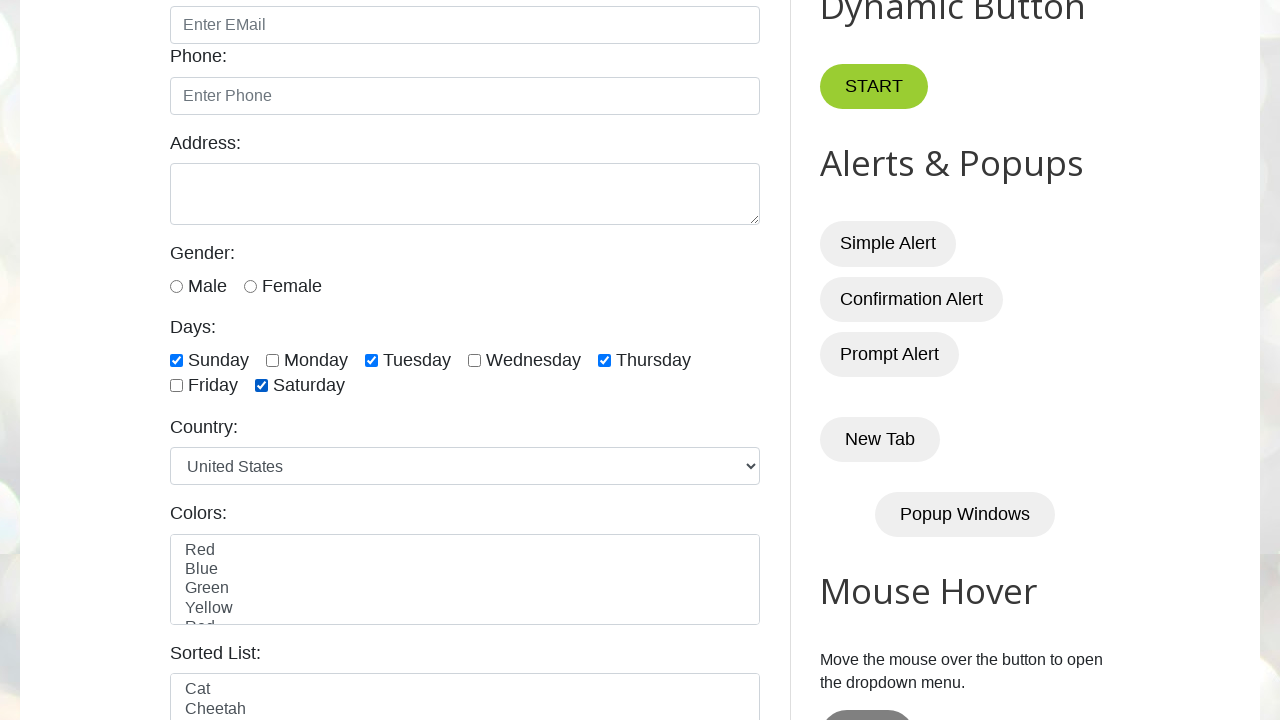

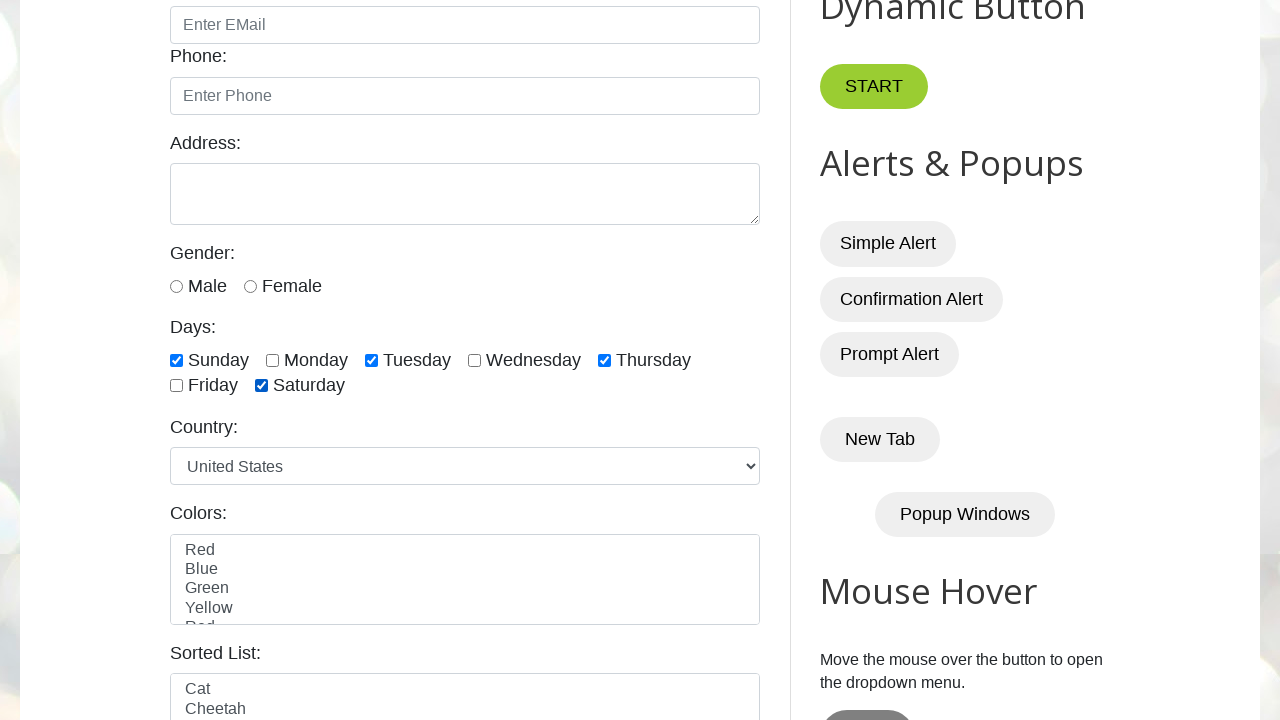